Tests a registration form by filling in first name, last name, and email fields in the first block, then submitting the form and verifying the success message.

Starting URL: http://suninjuly.github.io/registration1.html

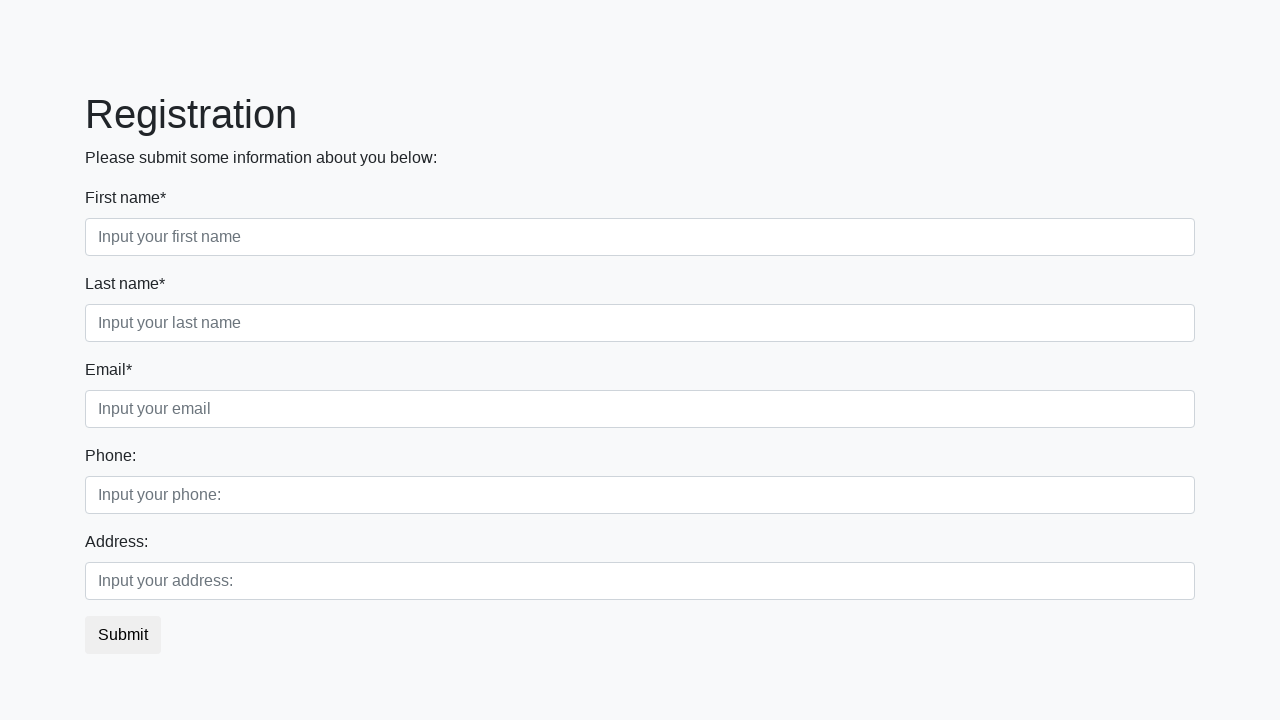

Filled first name field with 'Ivan' on .first_block input.form-control.first
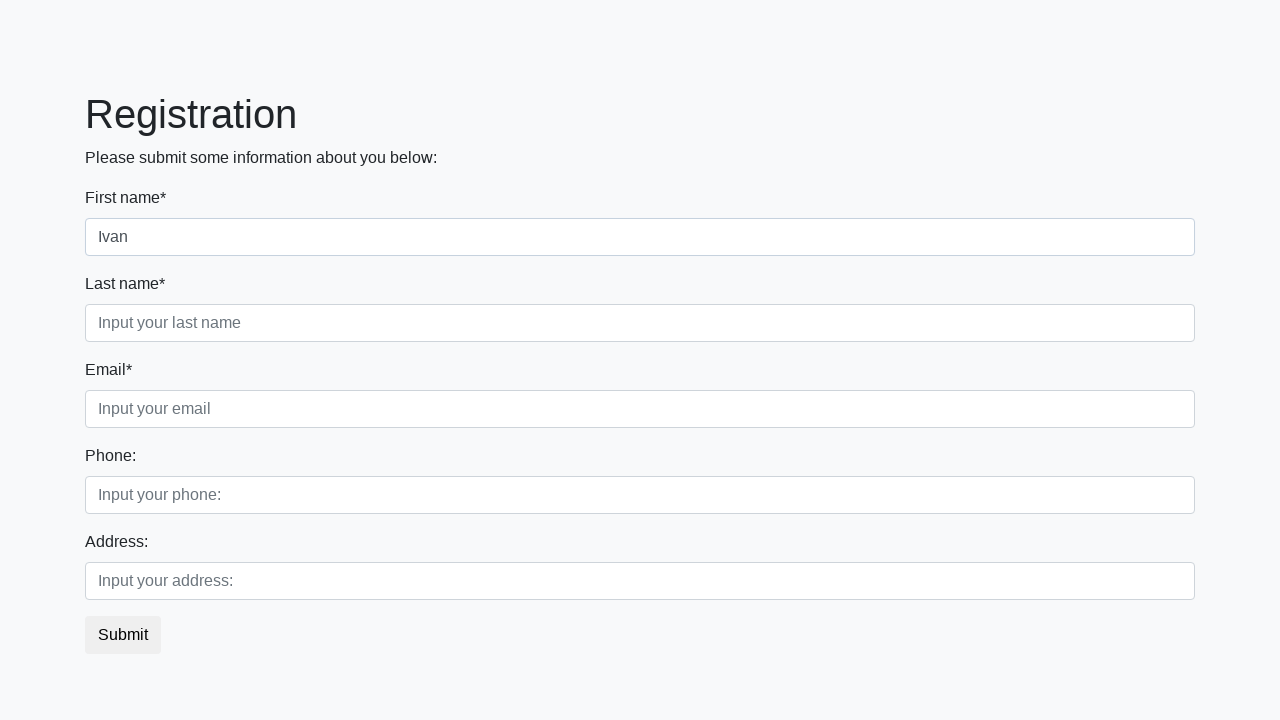

Filled last name field with 'Petrov' on .first_block input.form-control.second
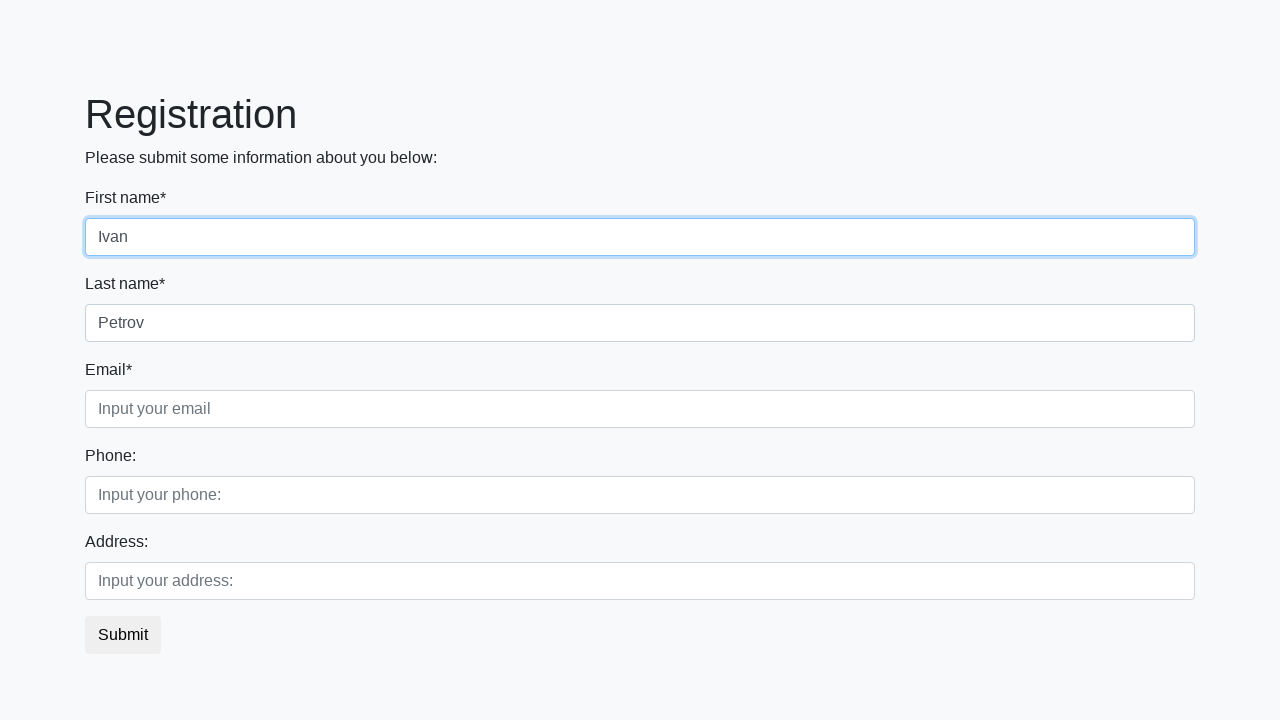

Filled email field with 'testuser@example.com' on .first_block input.form-control.third
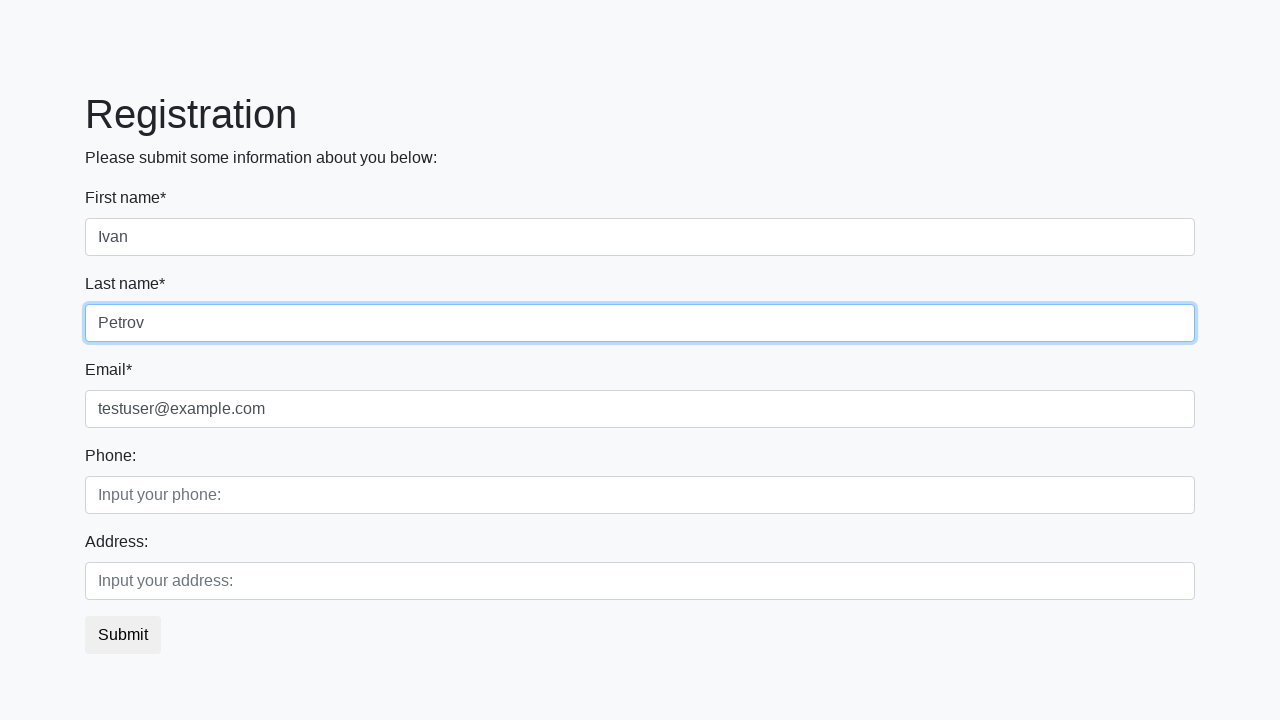

Clicked submit button to submit registration form at (123, 635) on button.btn
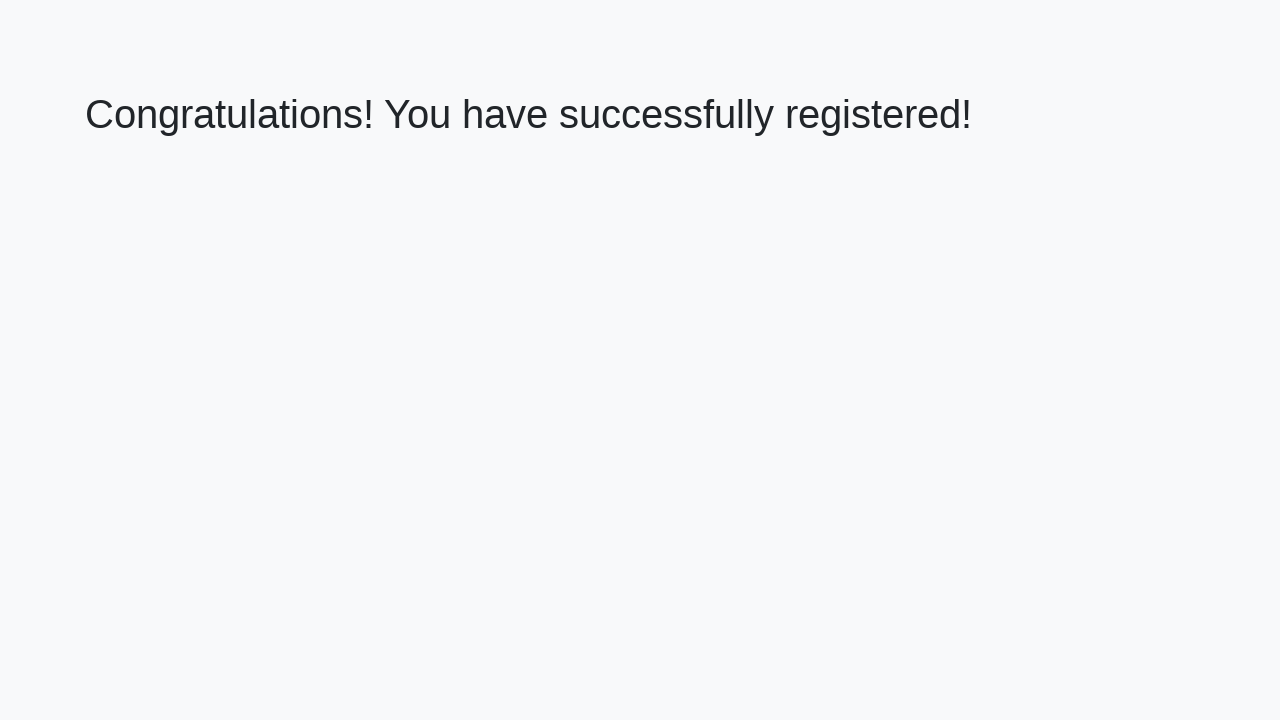

Success message appeared - registration completed
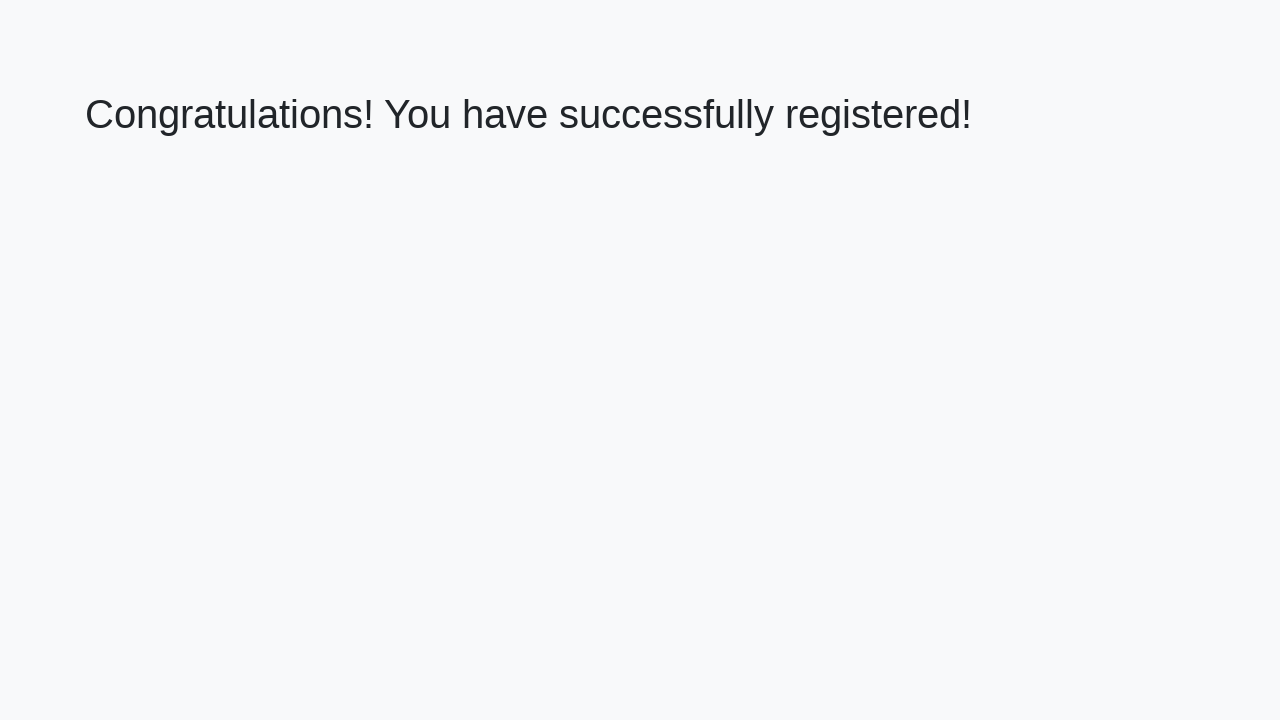

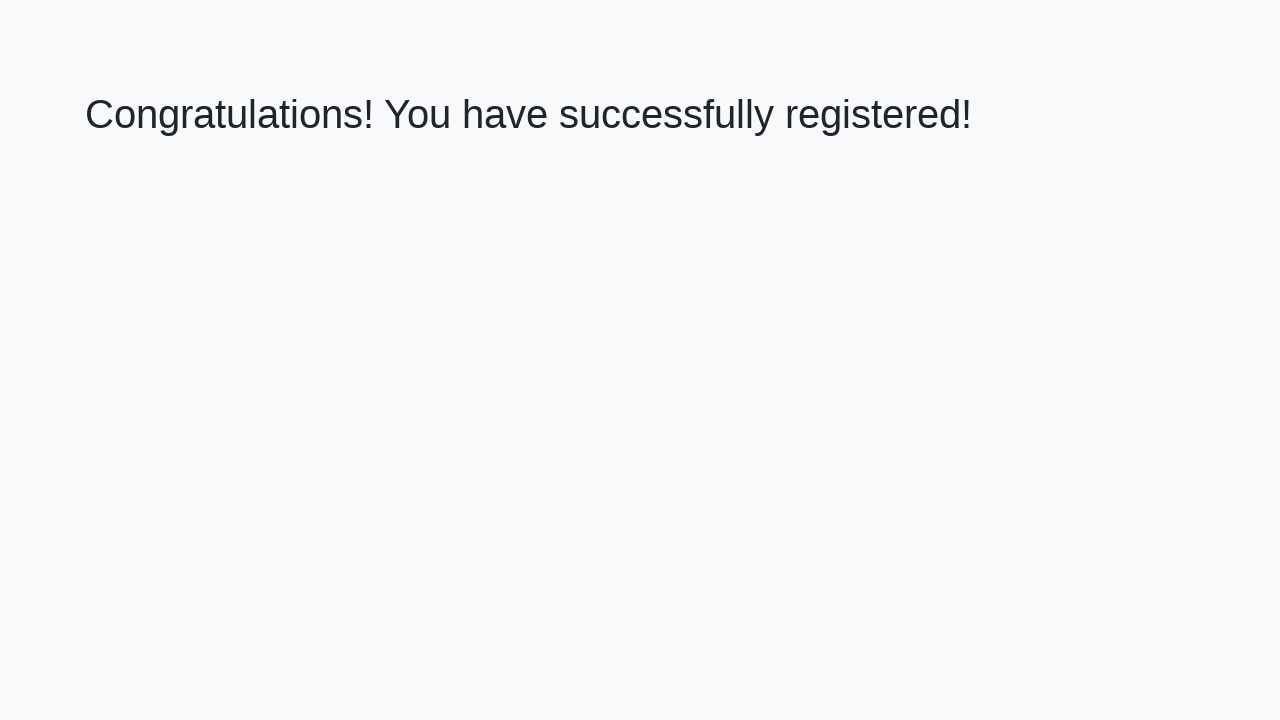